Tests creating personal information by navigating to the profile section, clearing form fields, filling in new data (name, email, username), and submitting the form.

Starting URL: https://maniruzzamanakash.github.io/EcommerceTemplateBootstrap/#

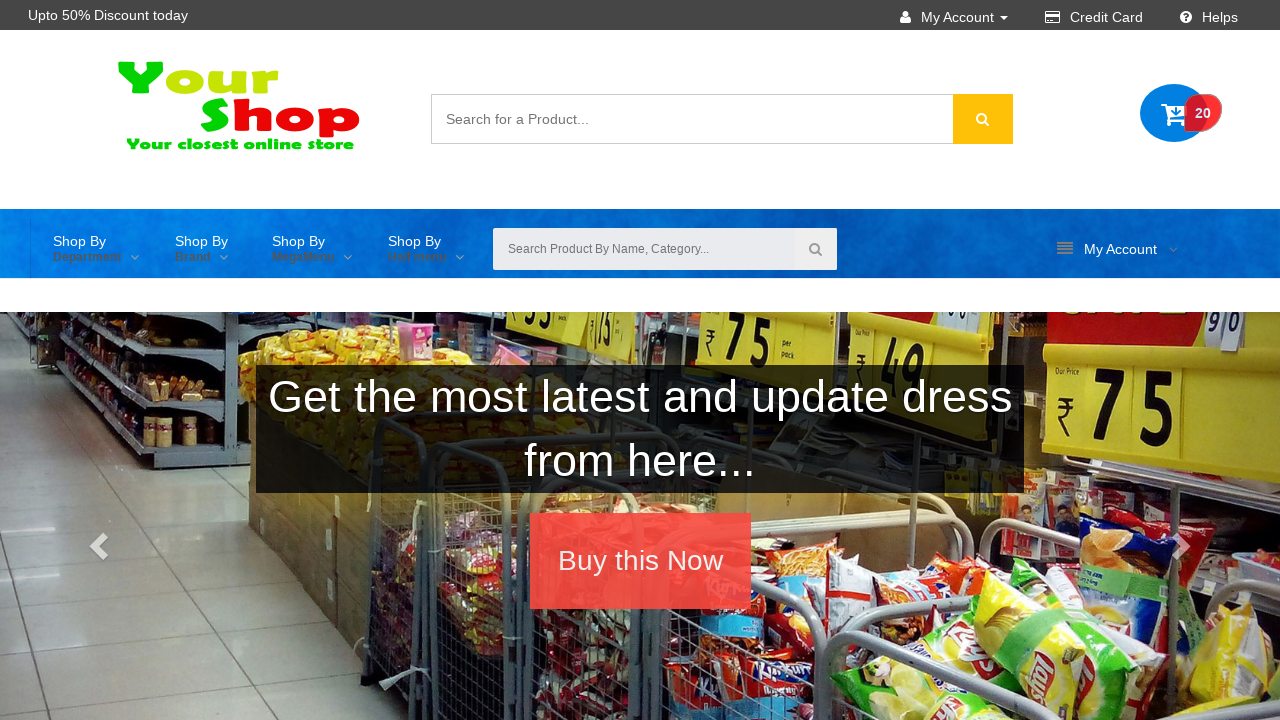

Clicked menu item to open dropdown (attempt 1) at (1117, 249) on xpath=//*[@id="top"]/div[3]/div/div[3]/div/nav/ul/li[6]/a
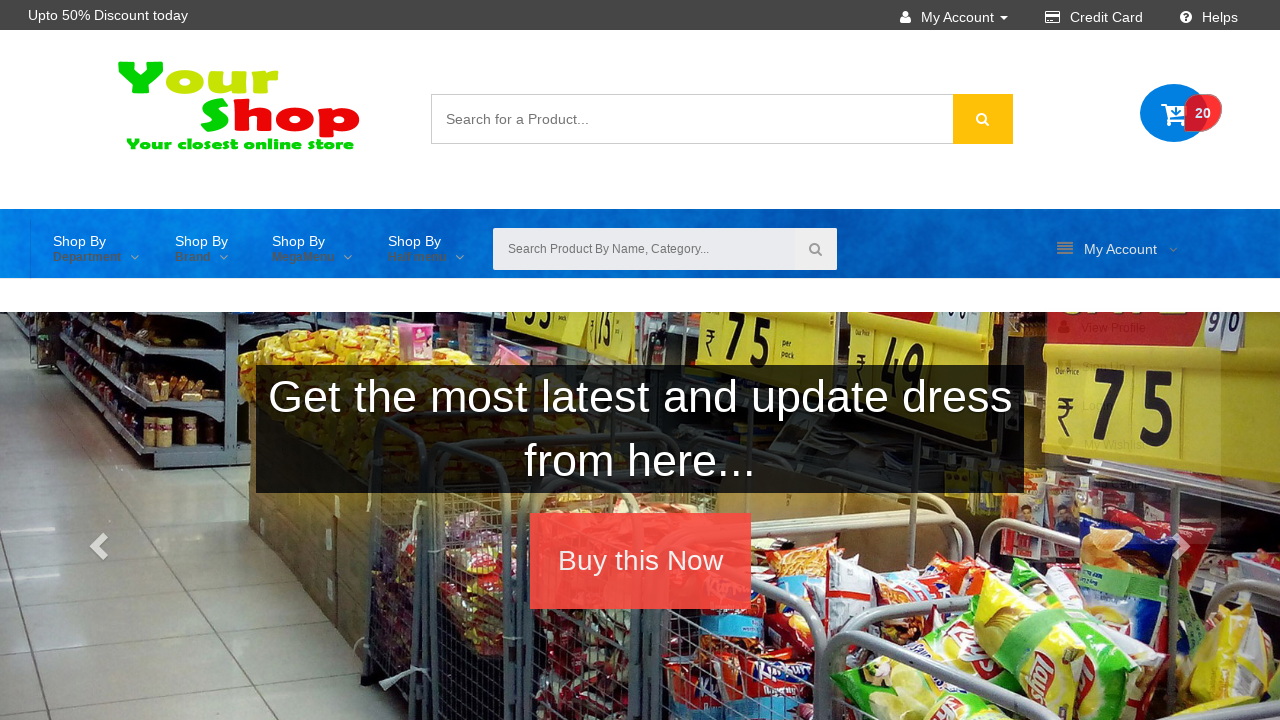

Clicked menu item to open dropdown (attempt 2) at (1117, 249) on xpath=//*[@id="top"]/div[3]/div/div[3]/div/nav/ul/li[6]/a
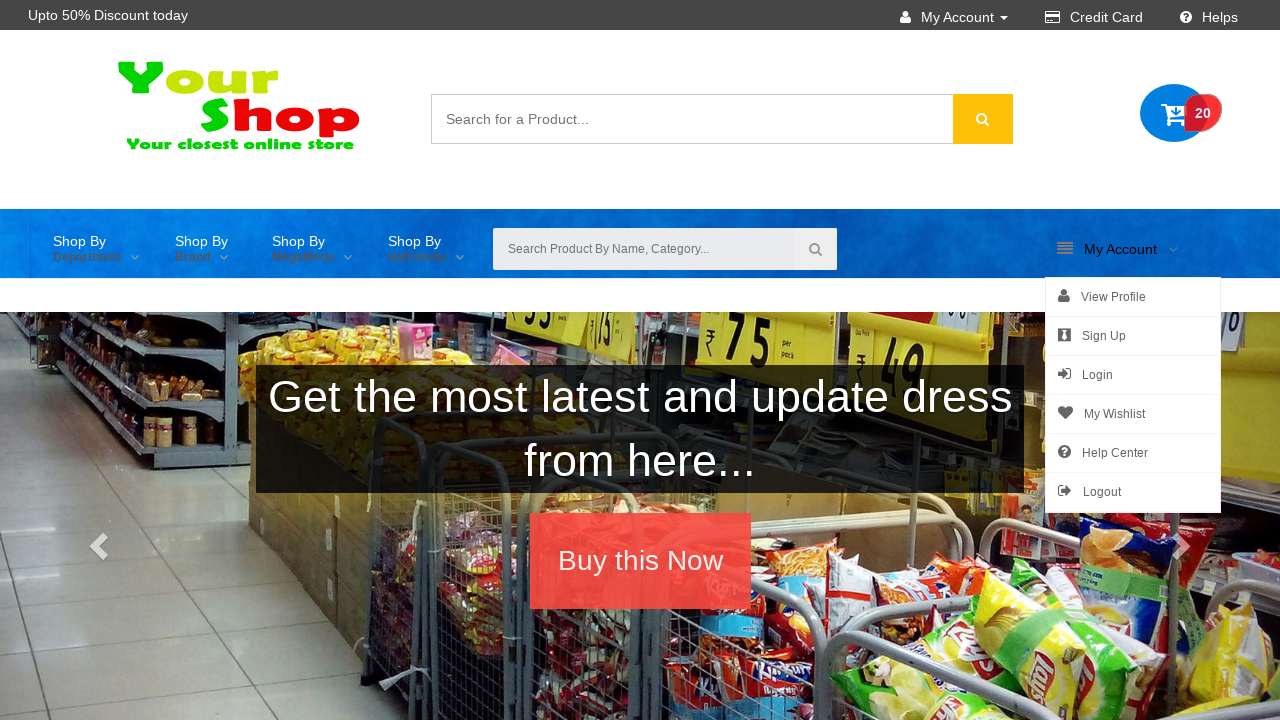

Clicked menu item to open dropdown (attempt 3) at (1117, 249) on xpath=//*[@id="top"]/div[3]/div/div[3]/div/nav/ul/li[6]/a
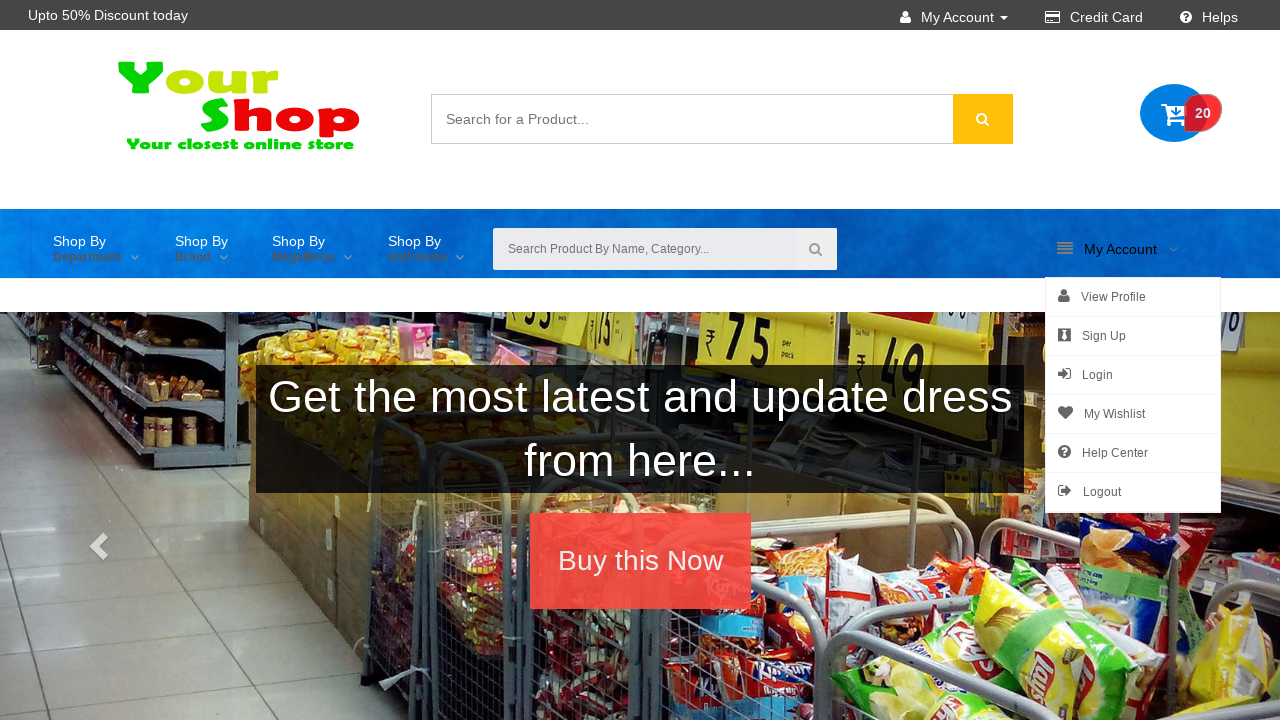

Clicked submenu item 'View Personal' at (1064, 295) on .wsmenu-submenu > li:nth-child(1) > a:nth-child(1) > i:nth-child(1)
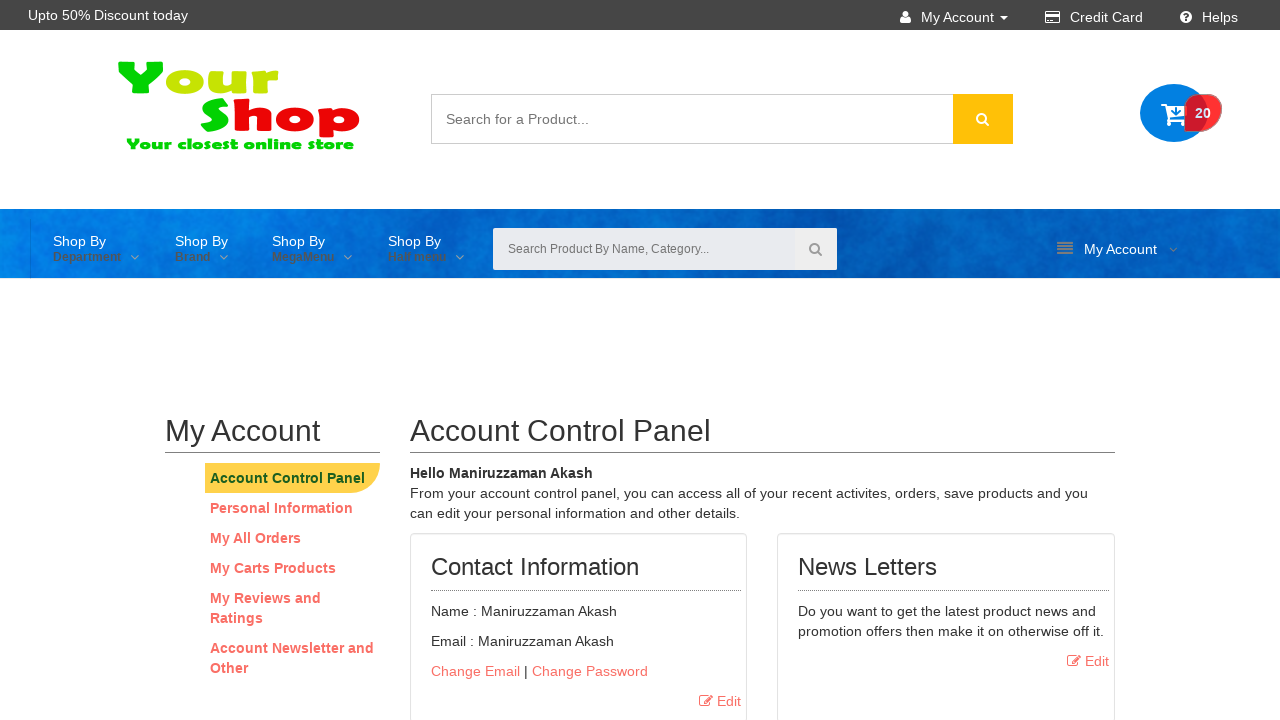

Clicked on Personal Information link at (282, 508) on xpath=/html/body/div/div[2]/div/div/div/div[1]/ul/li[2]/a
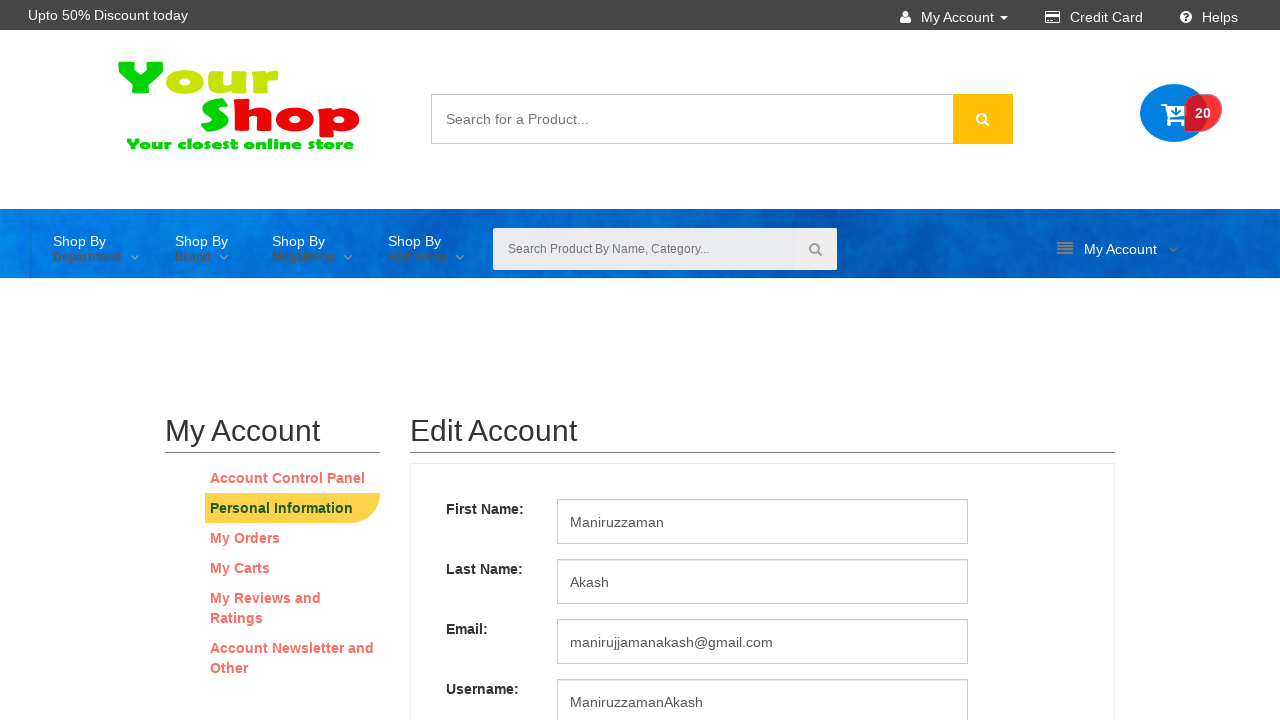

Cleared firstname field on #firstname
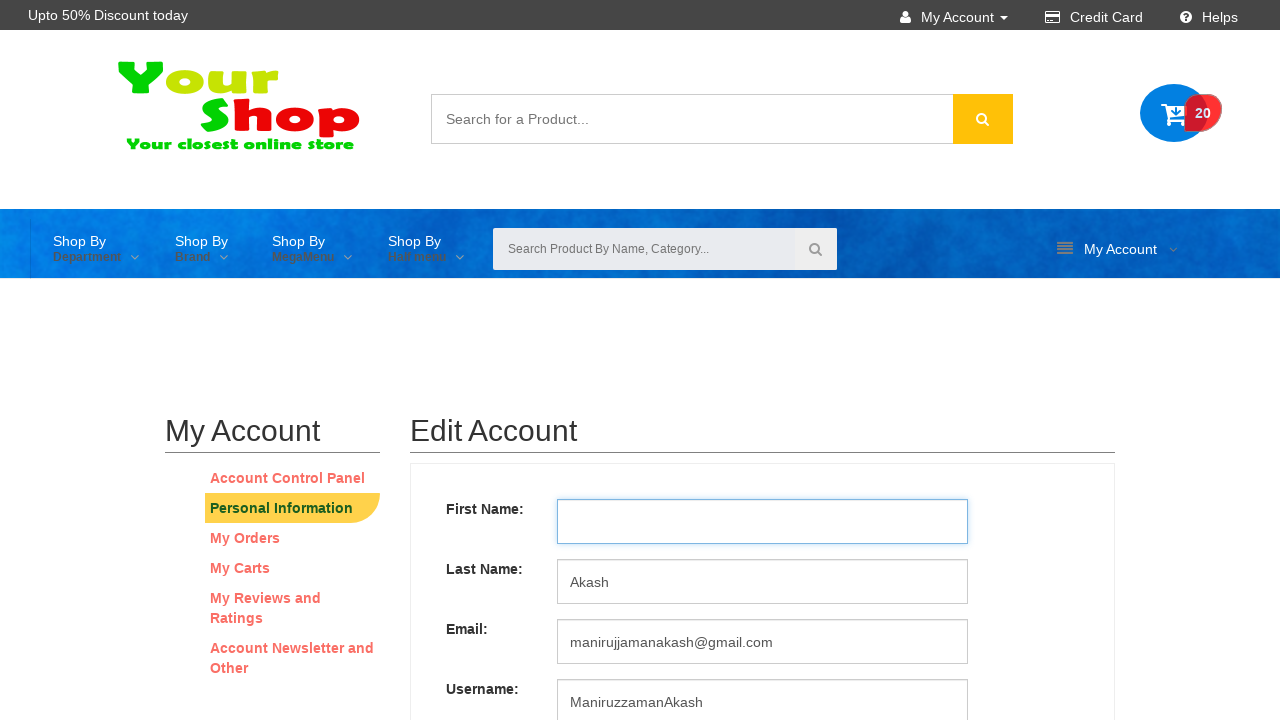

Cleared lastname field on #lastname
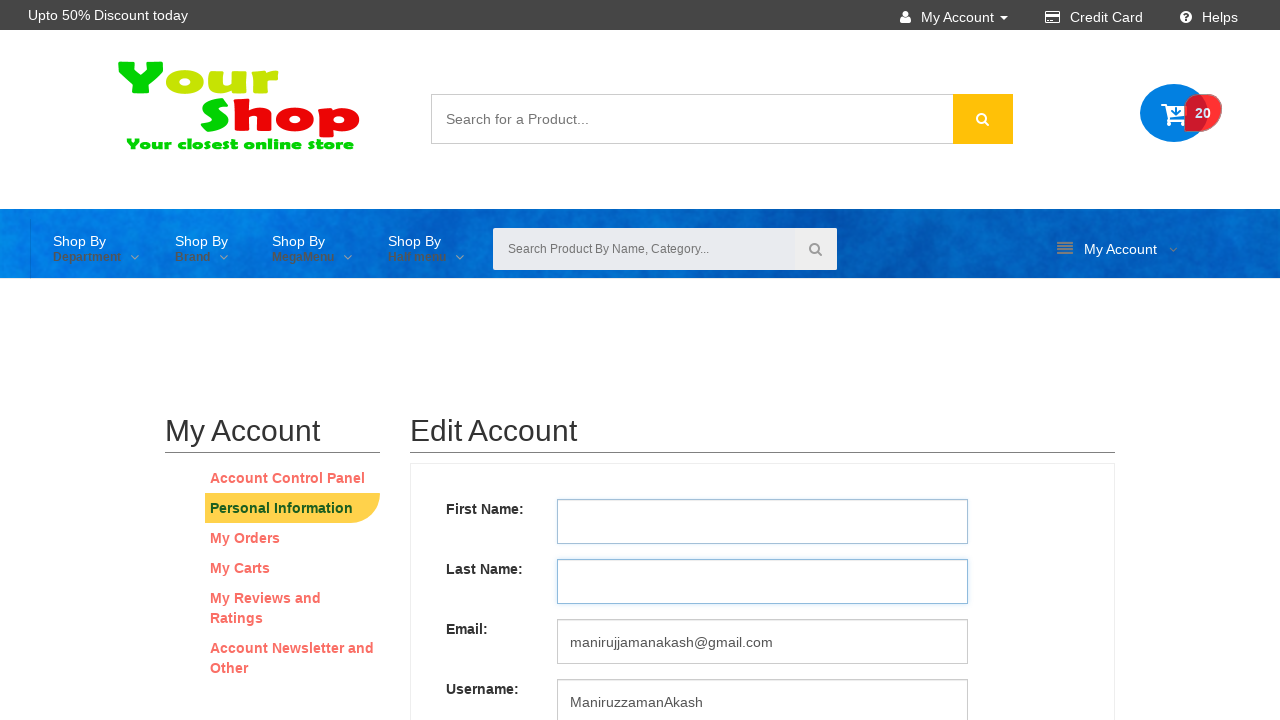

Cleared email field on #email
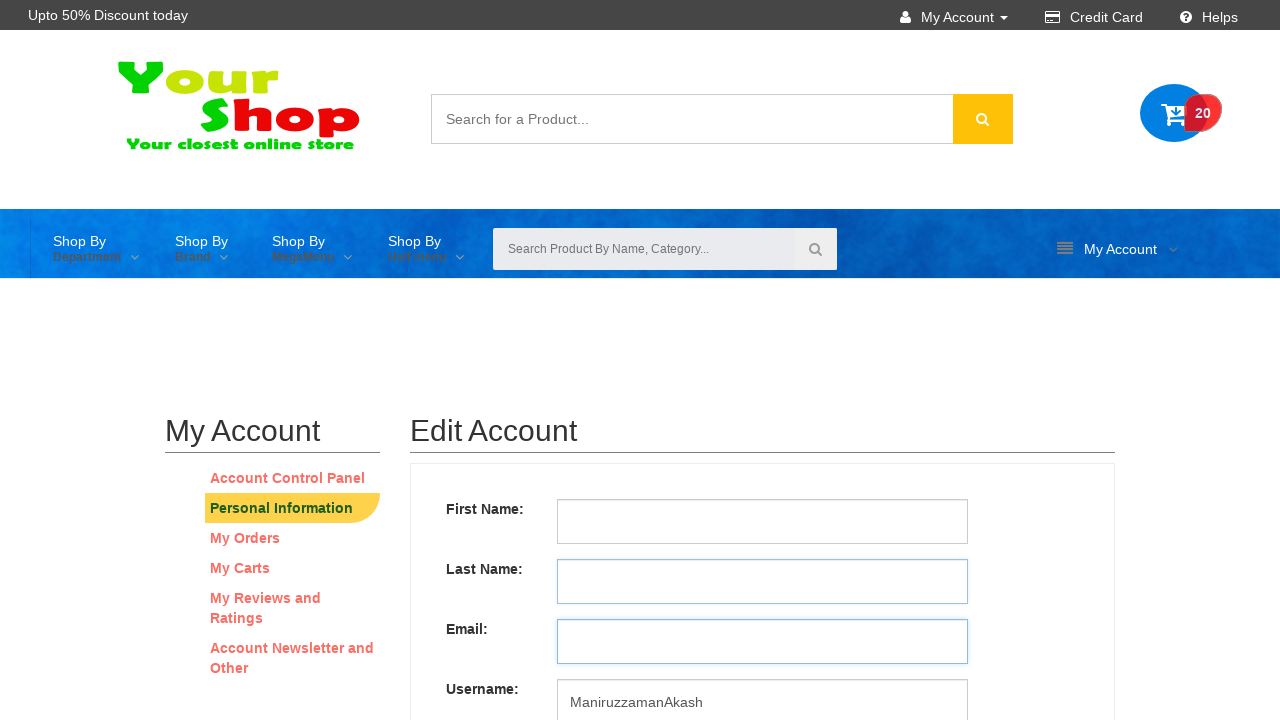

Cleared username field on #username
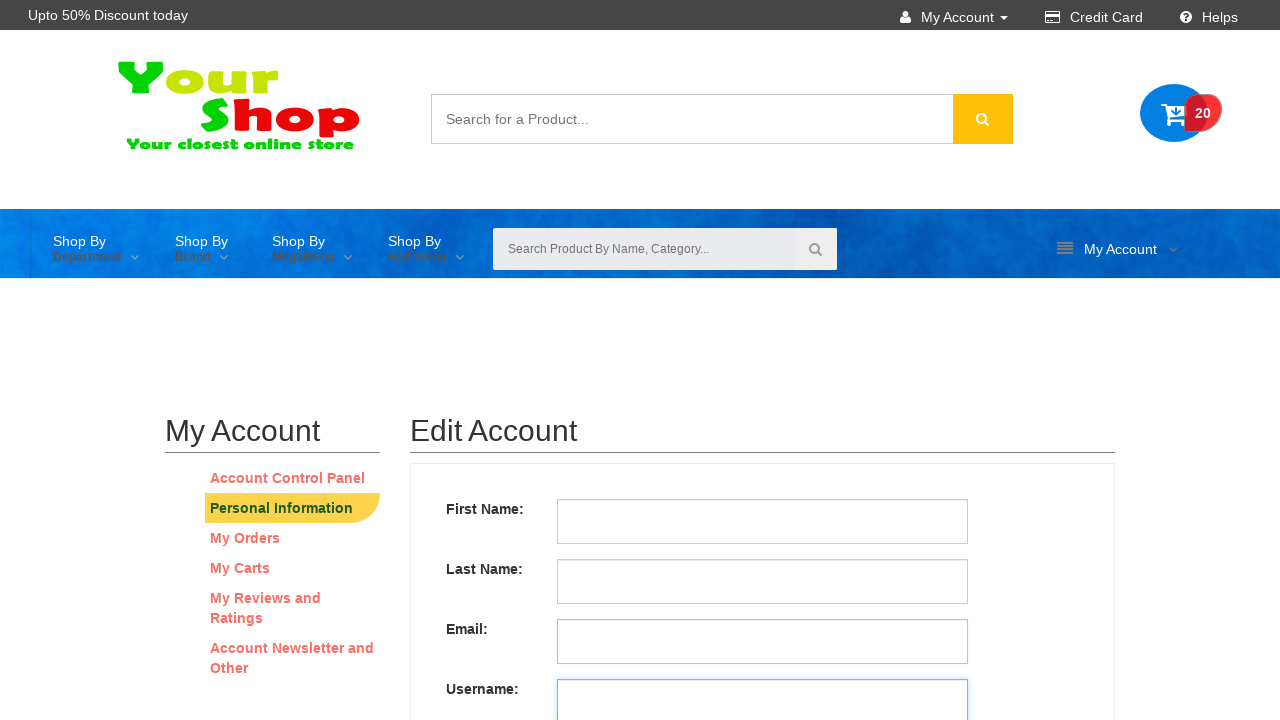

Filled firstname field with 'Christian' on #firstname
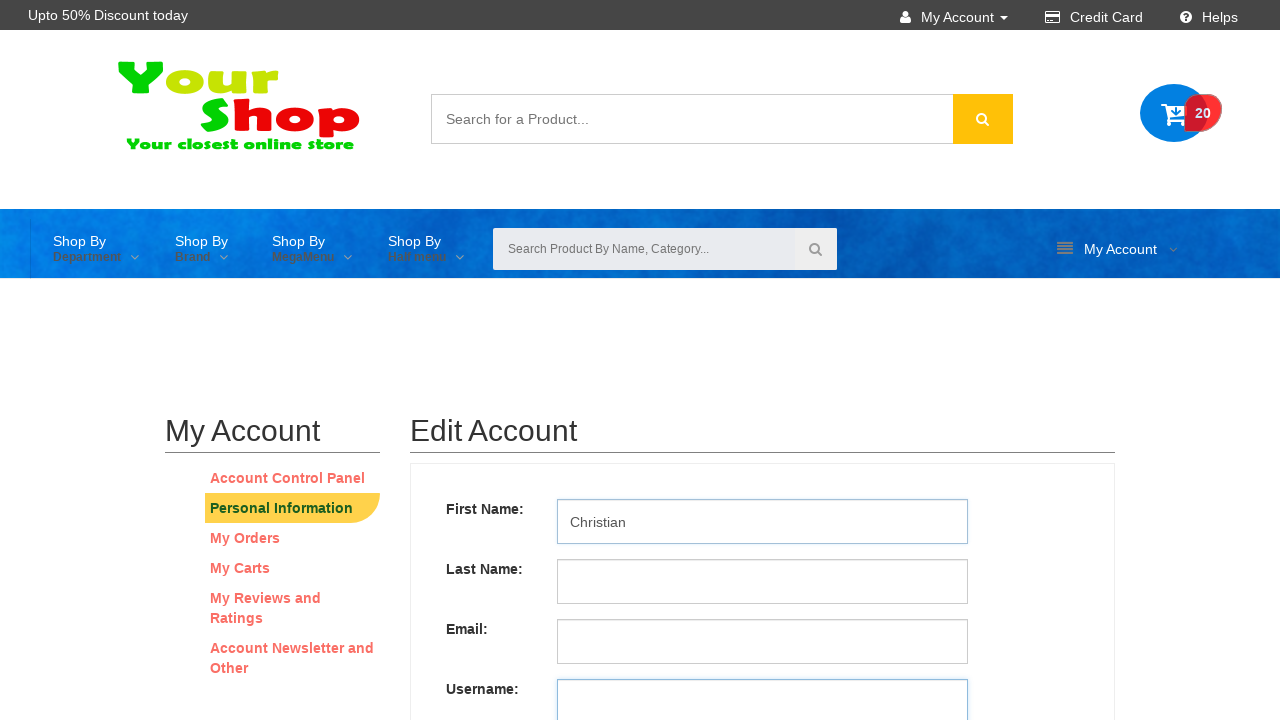

Filled lastname field with 'Fabian' on #lastname
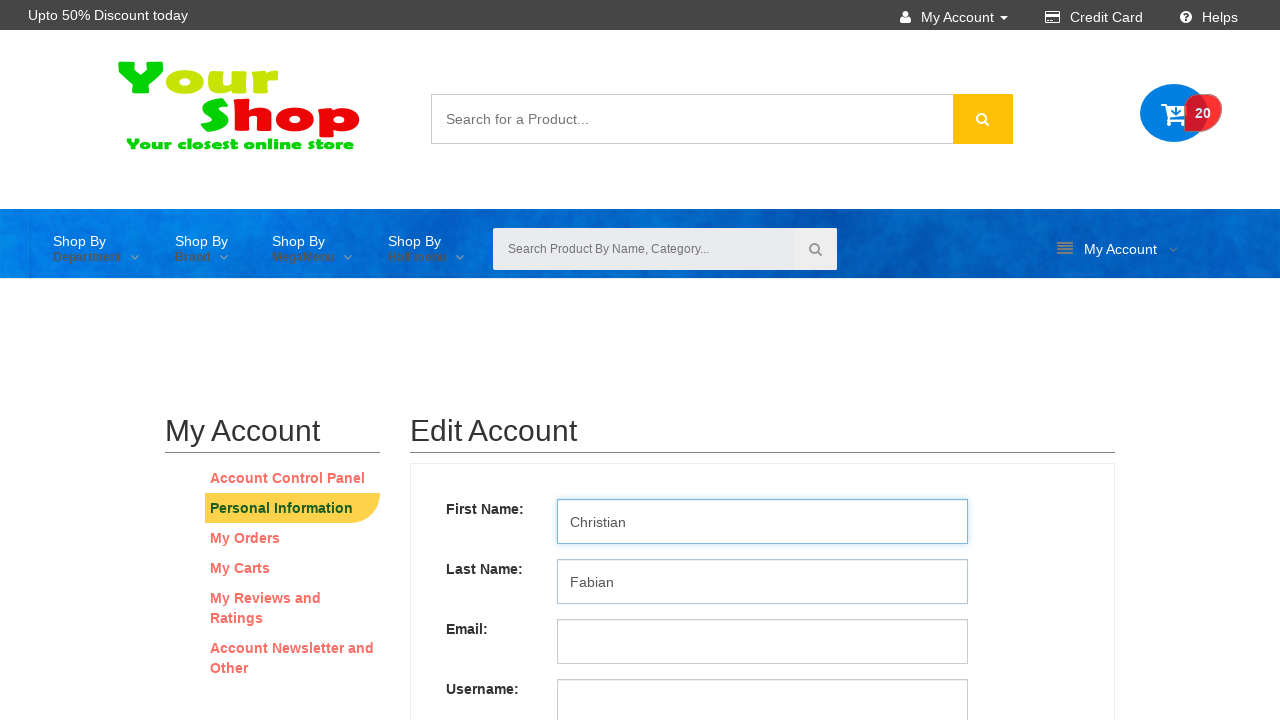

Filled email field with 'cristian12c@gmail.com' on #email
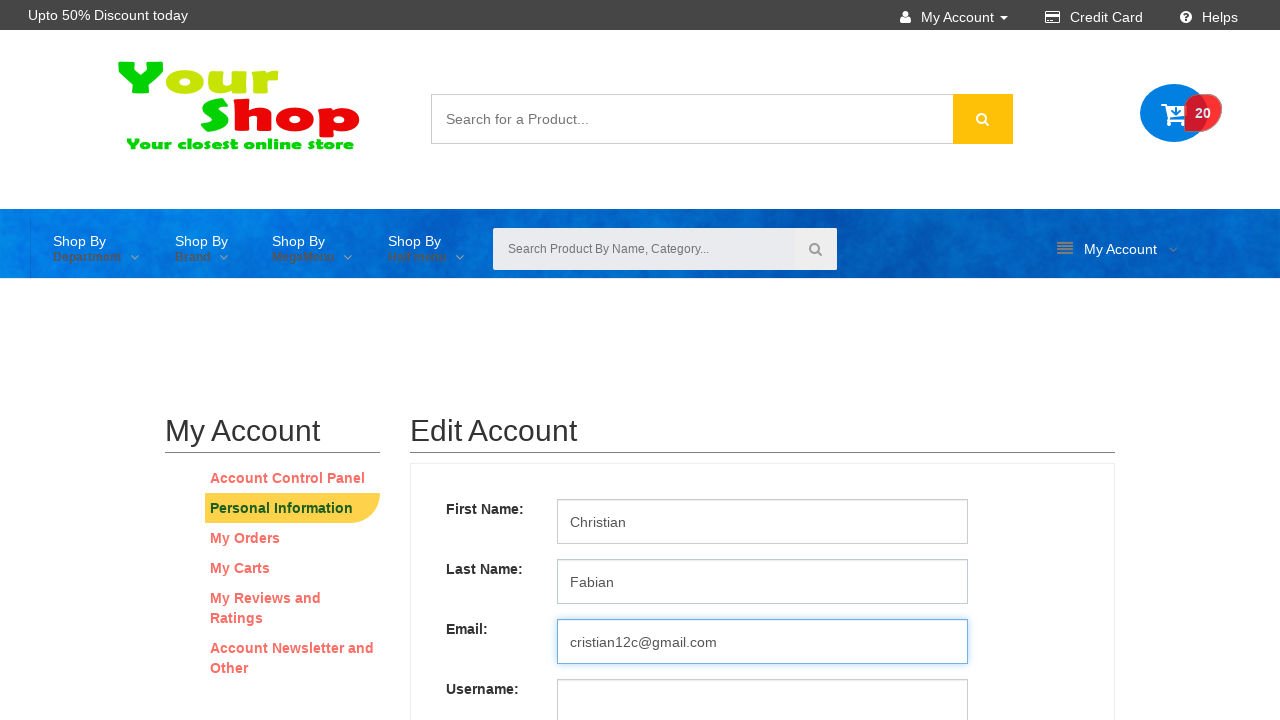

Filled username field with 'cristianfcg10' on #username
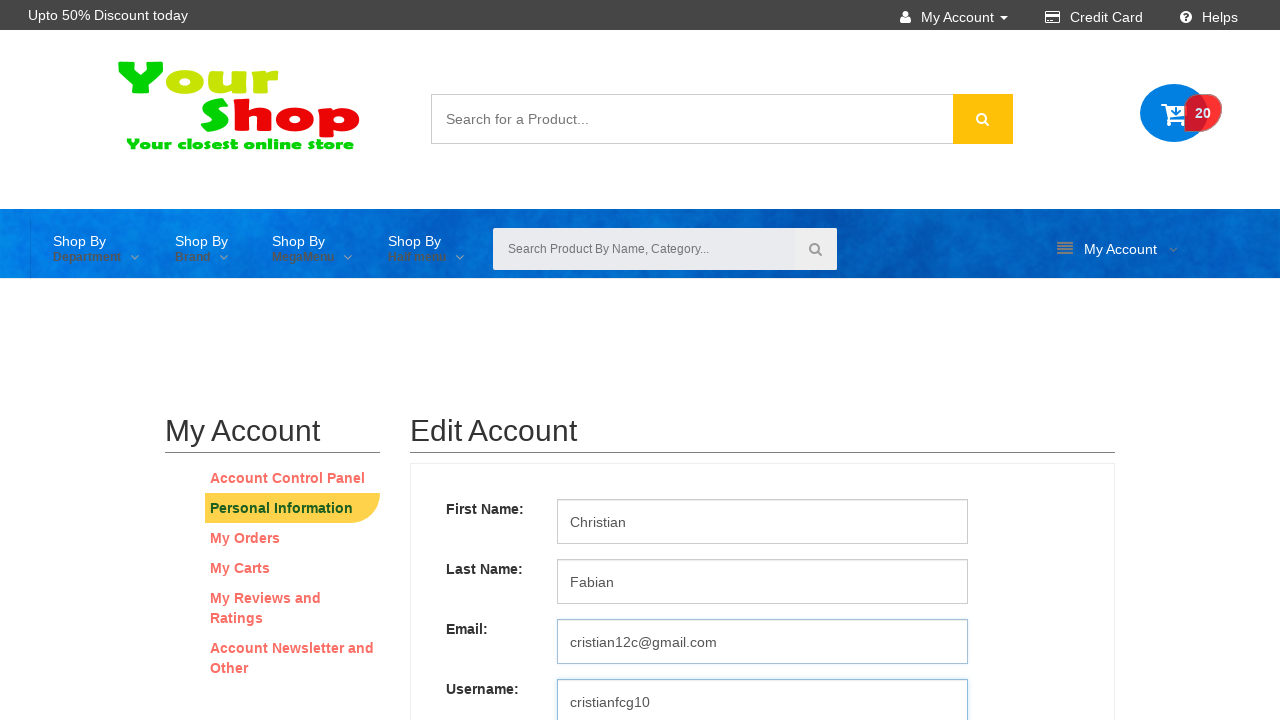

Clicked on birthdate field at (762, 698) on #birthdate
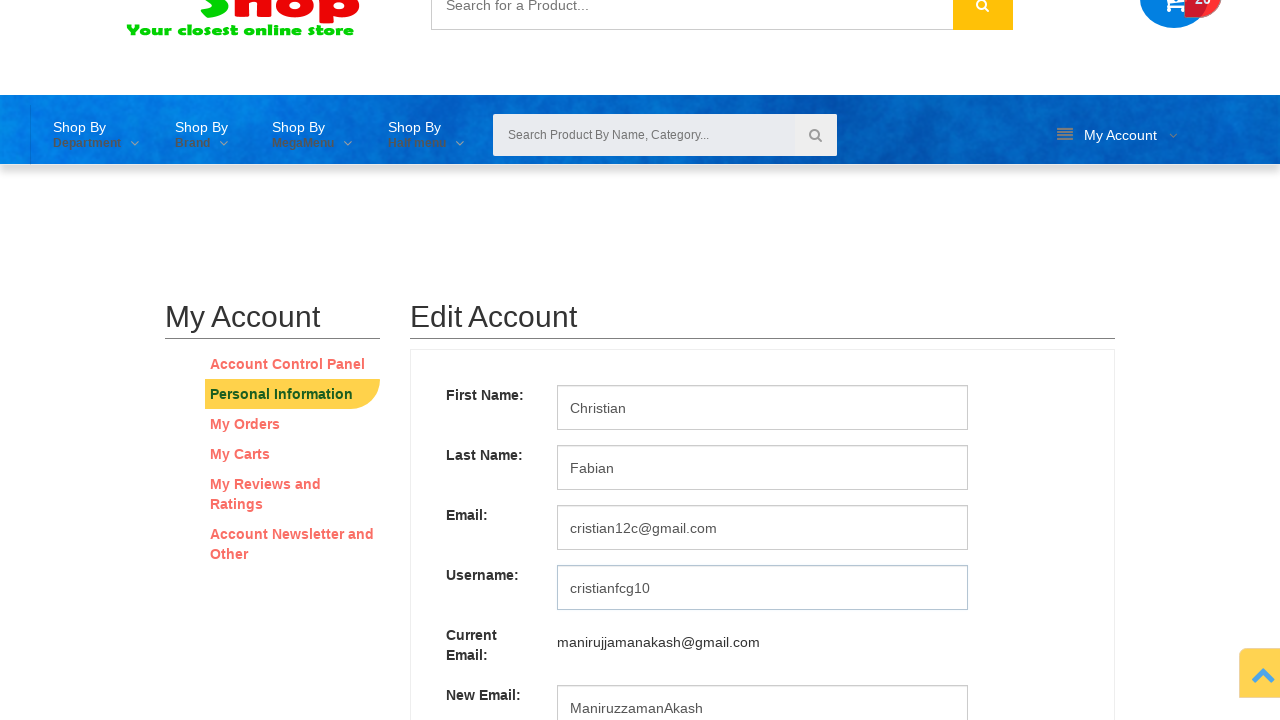

Clicked submit button to save personal information at (593, 360) on #submitForm
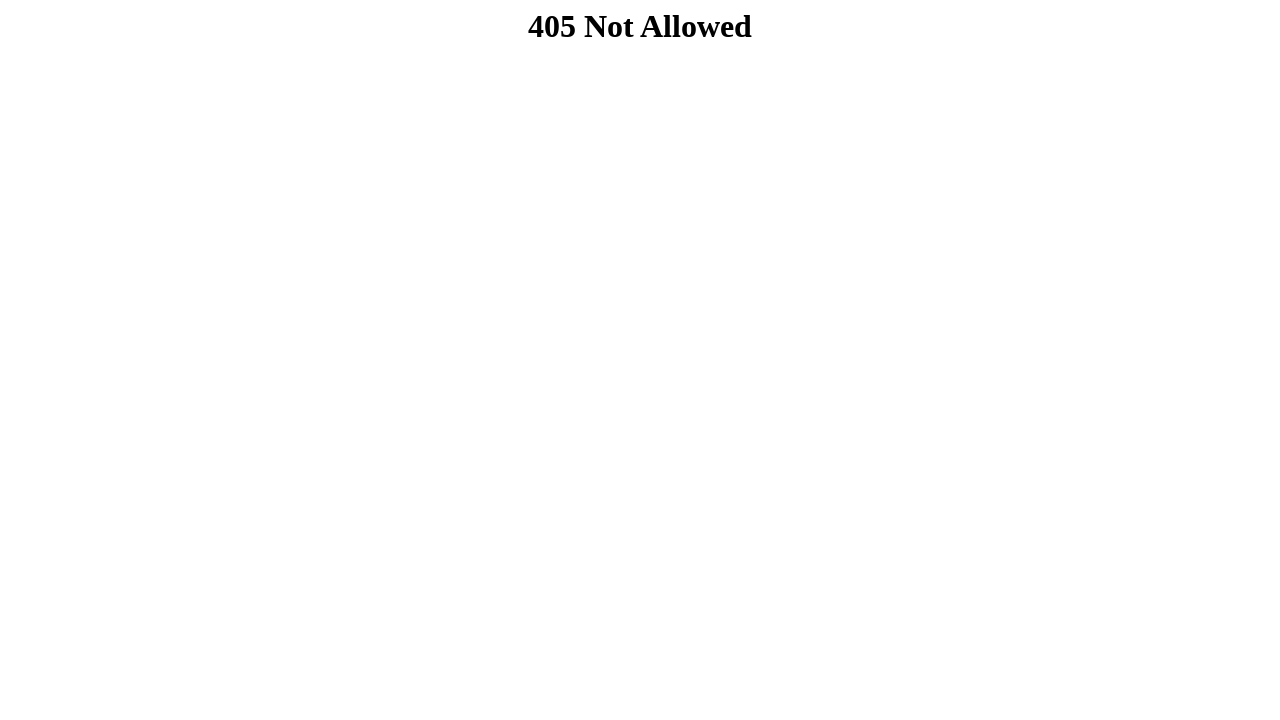

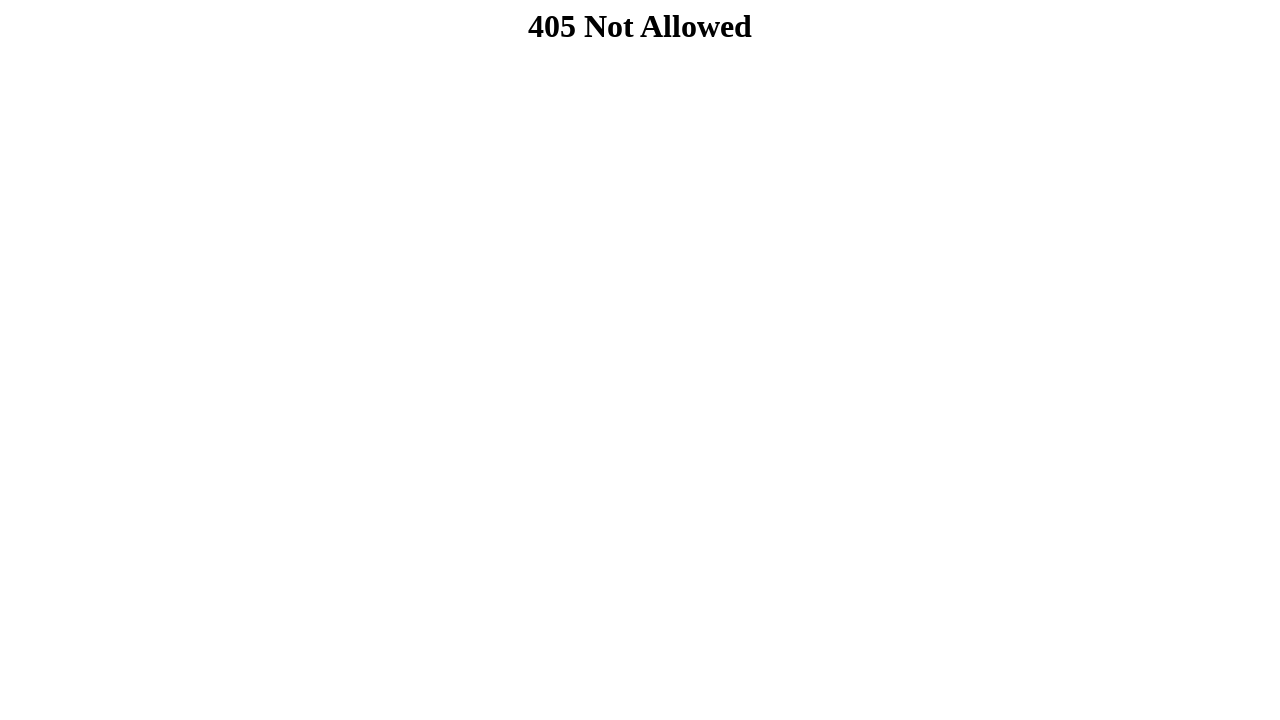